Tests the registration form page by clicking the Submit button on the demo automation testing site.

Starting URL: https://demo.automationtesting.in/Register.html

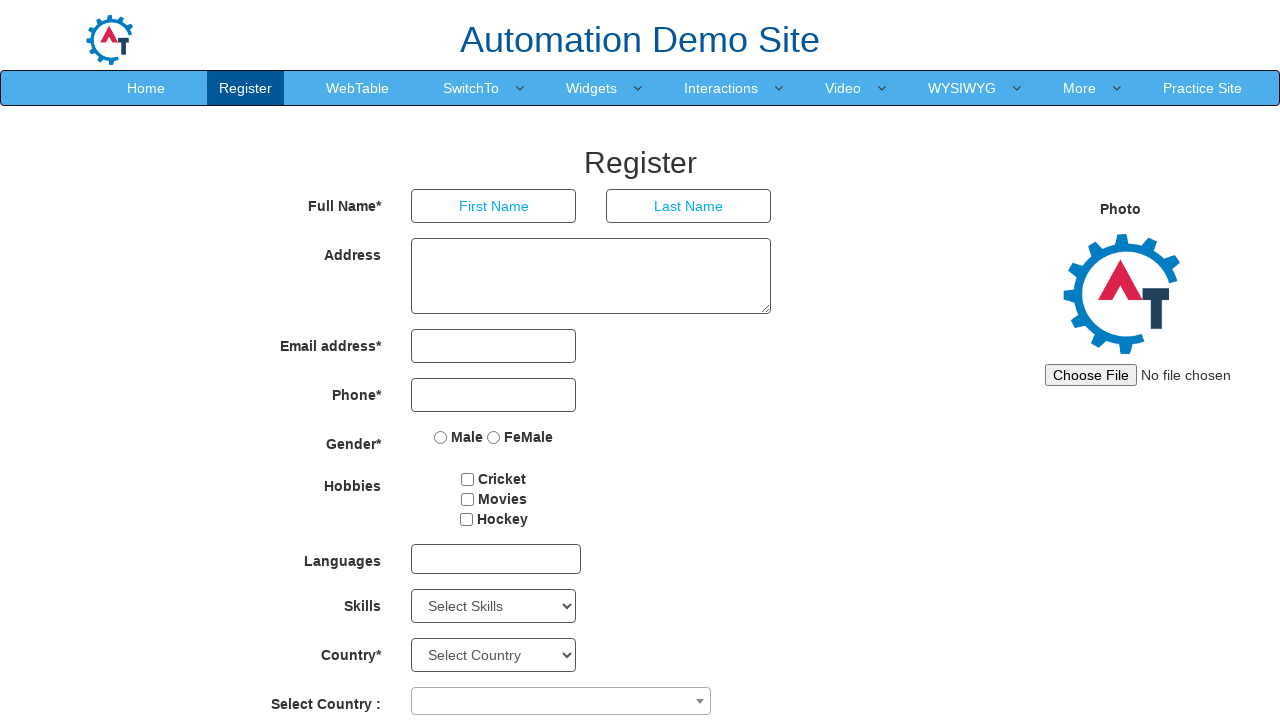

Waited for form button to load
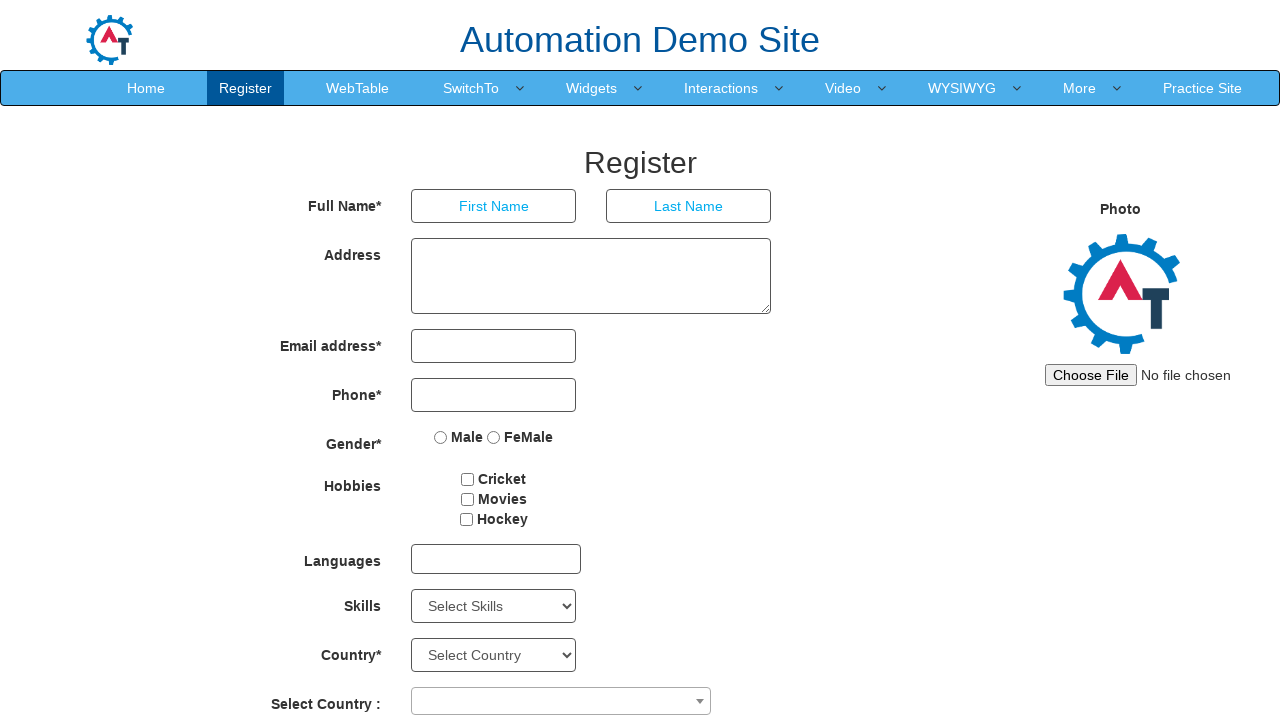

Clicked the Submit button on the registration form at (572, 623) on form button >> internal:has-text=" Submit "i
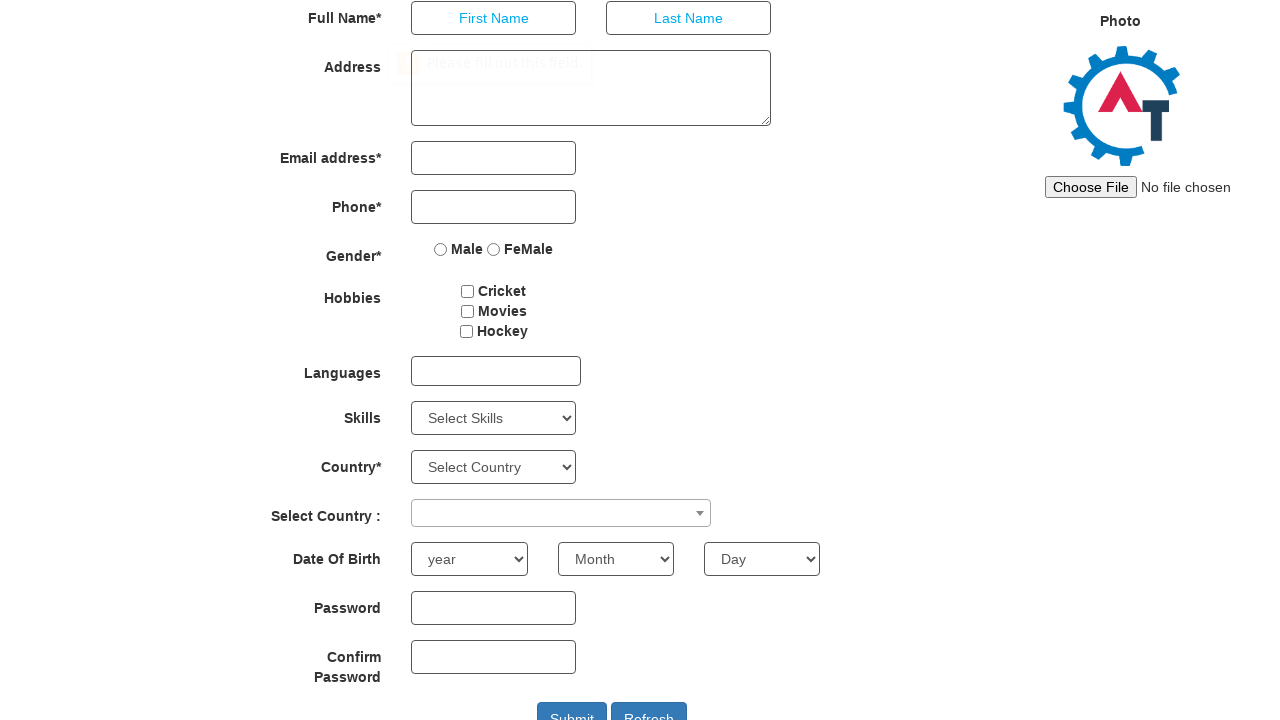

Waited 2 seconds for form submission response
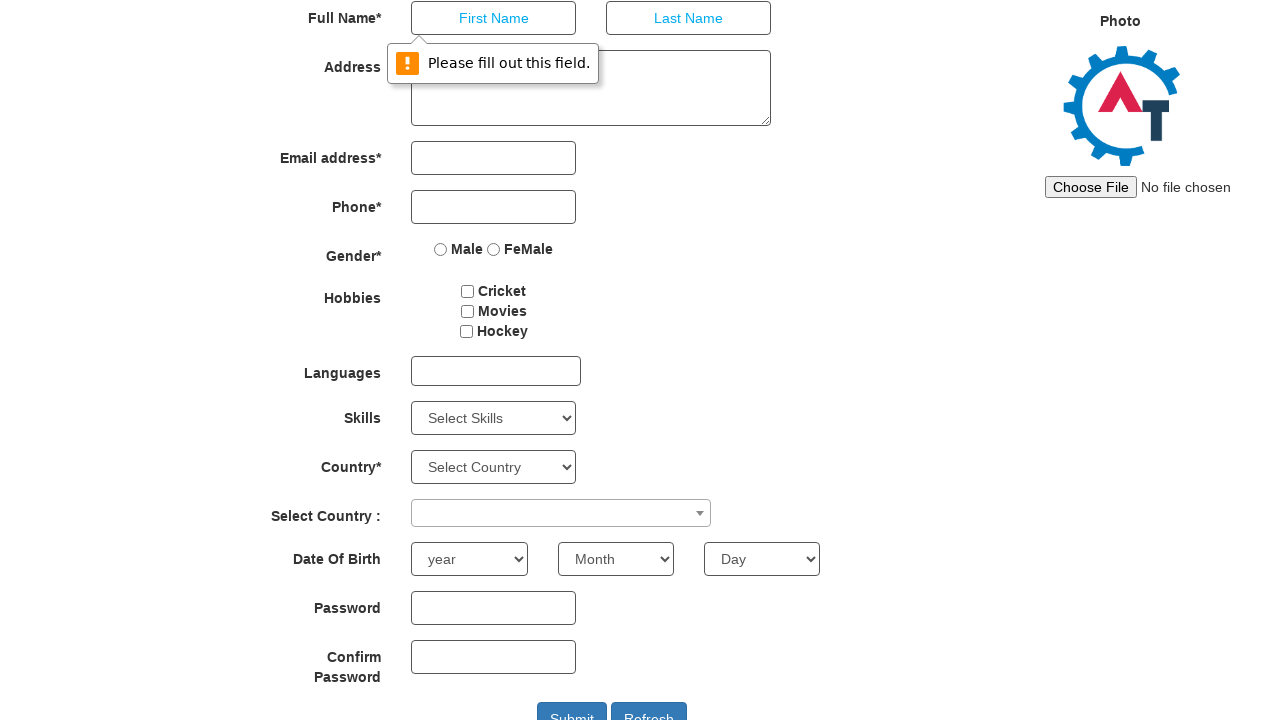

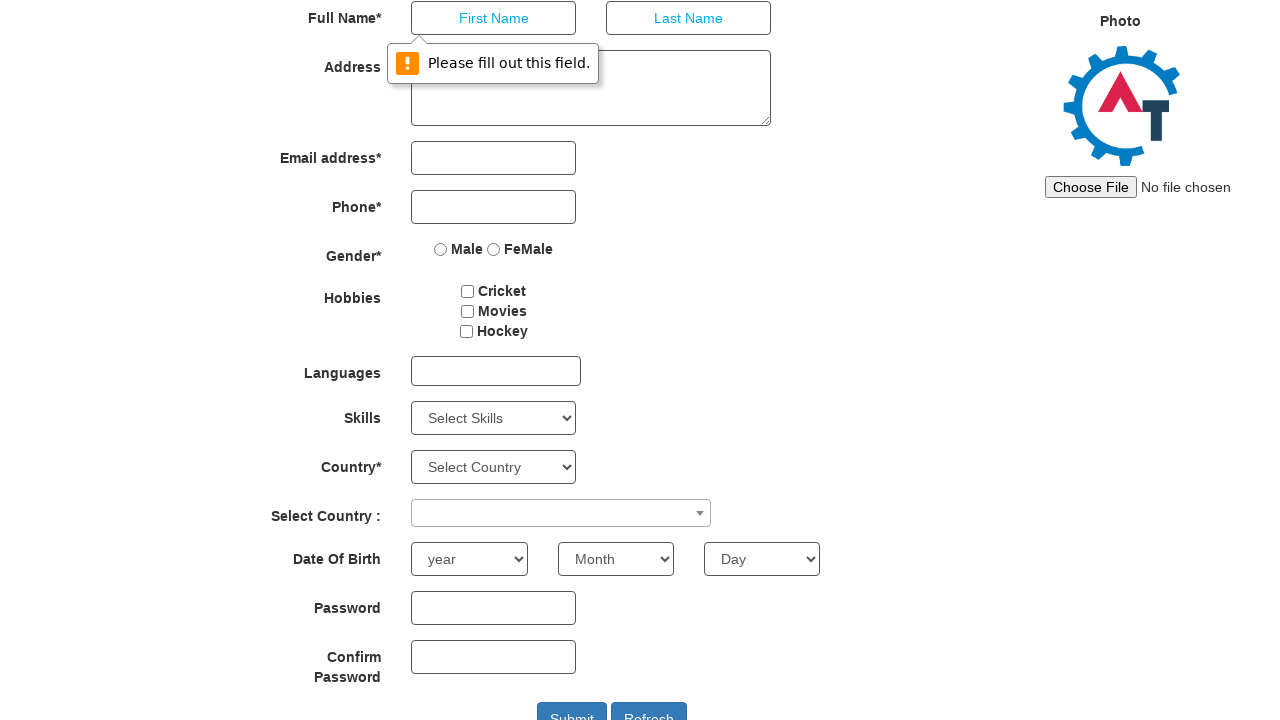